Tests that hovering over the demos button reveals the dropdown menu.

Starting URL: http://mhunterak.github.io/index.html

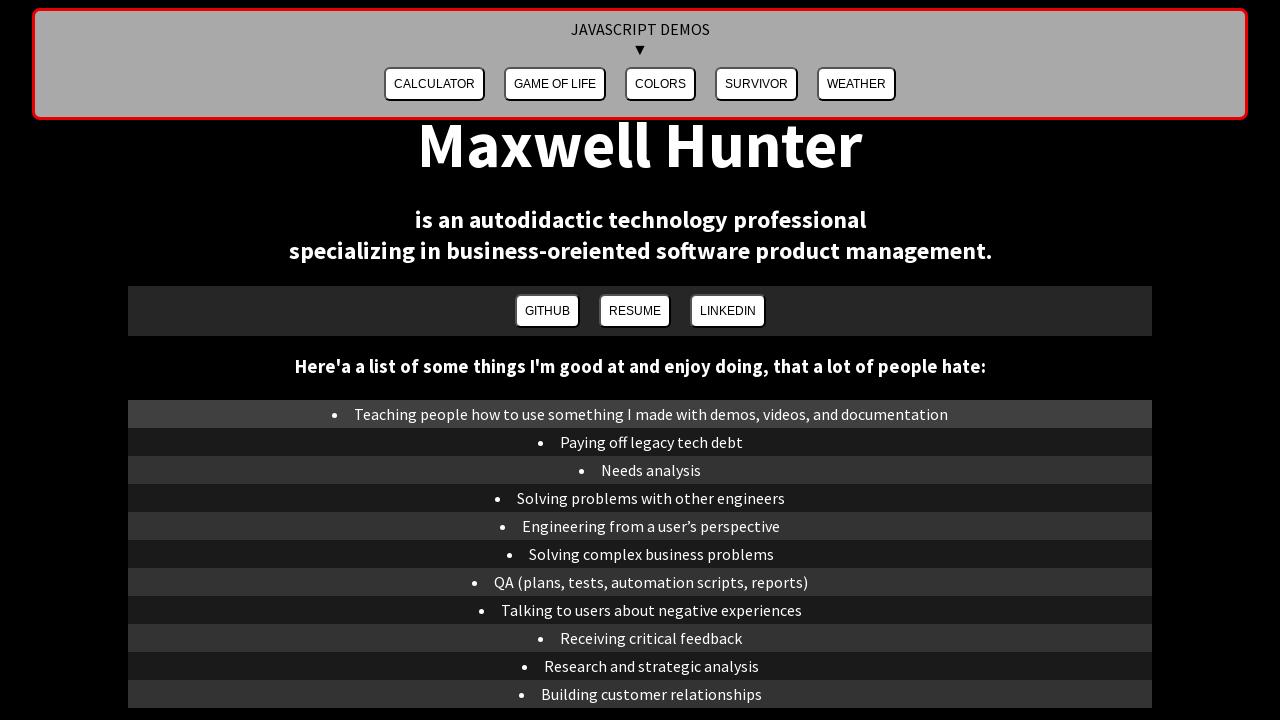

Hovered over the demos button at (640, 64) on #demosButton
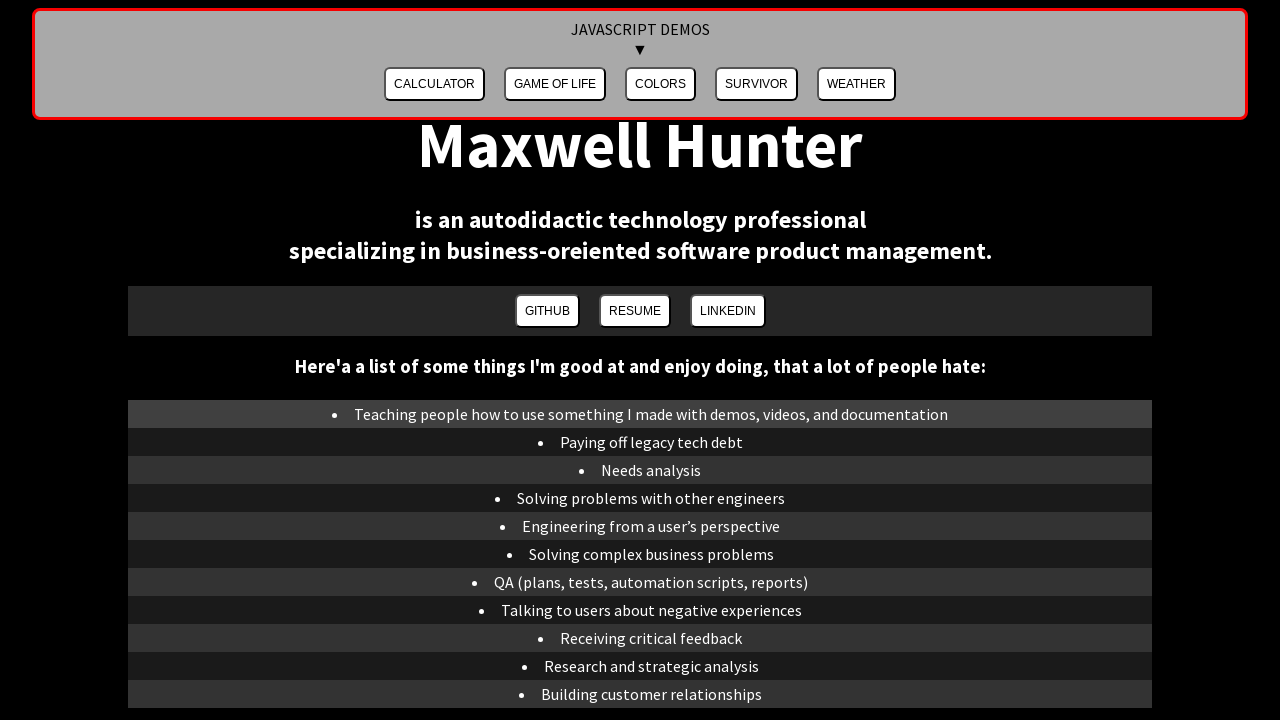

Verified that the dropdown menu is now visible
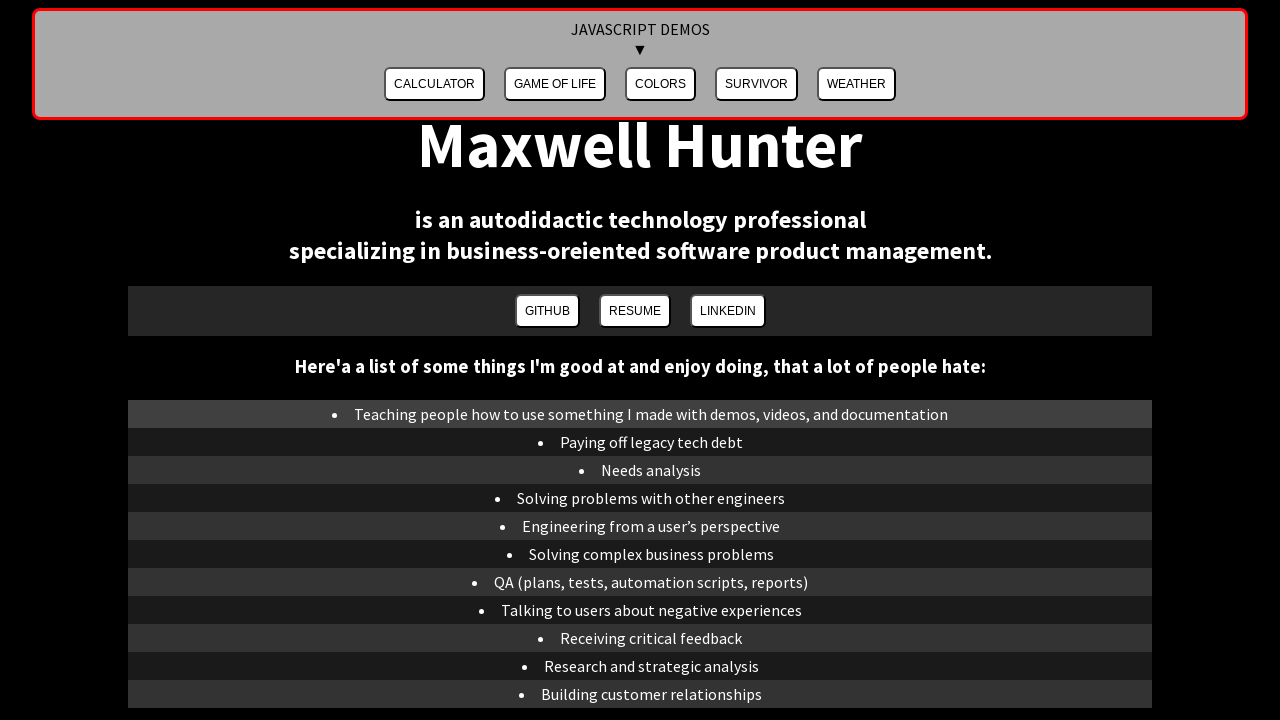

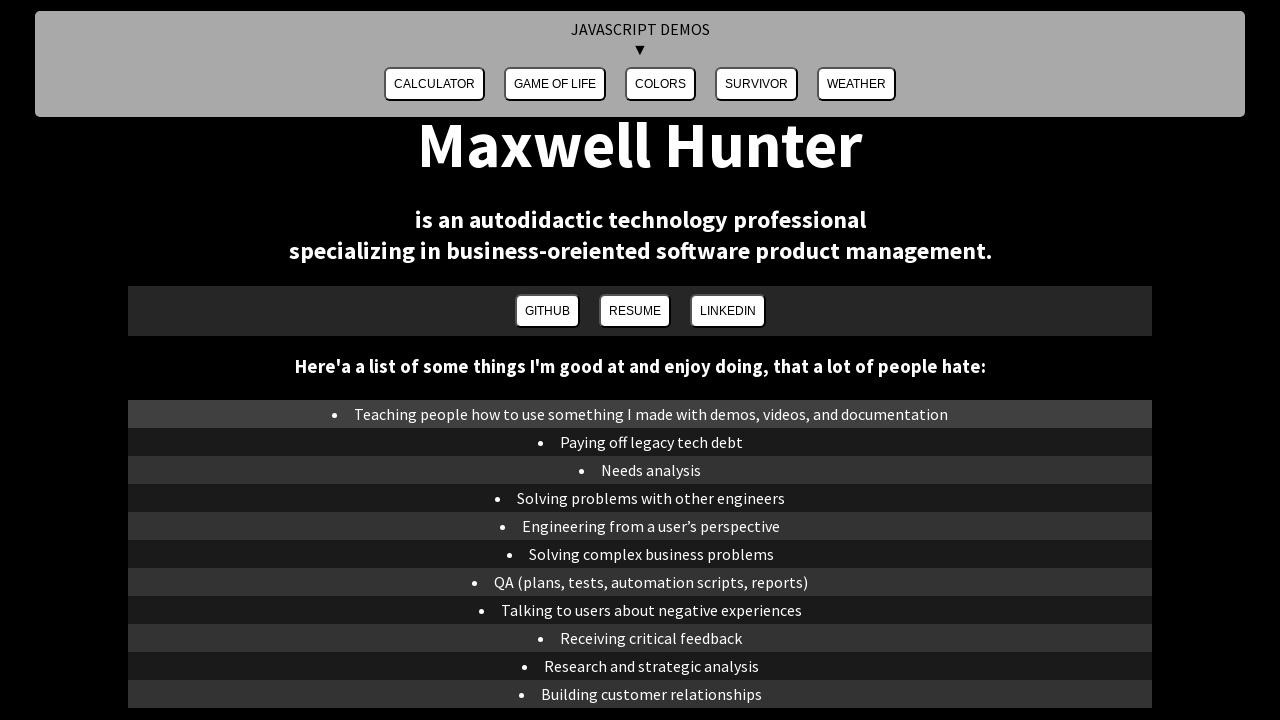